Navigates to the timeanddate.com world clock page and verifies that the world clock table is present with city and time data displayed.

Starting URL: https://www.timeanddate.com/worldclock/

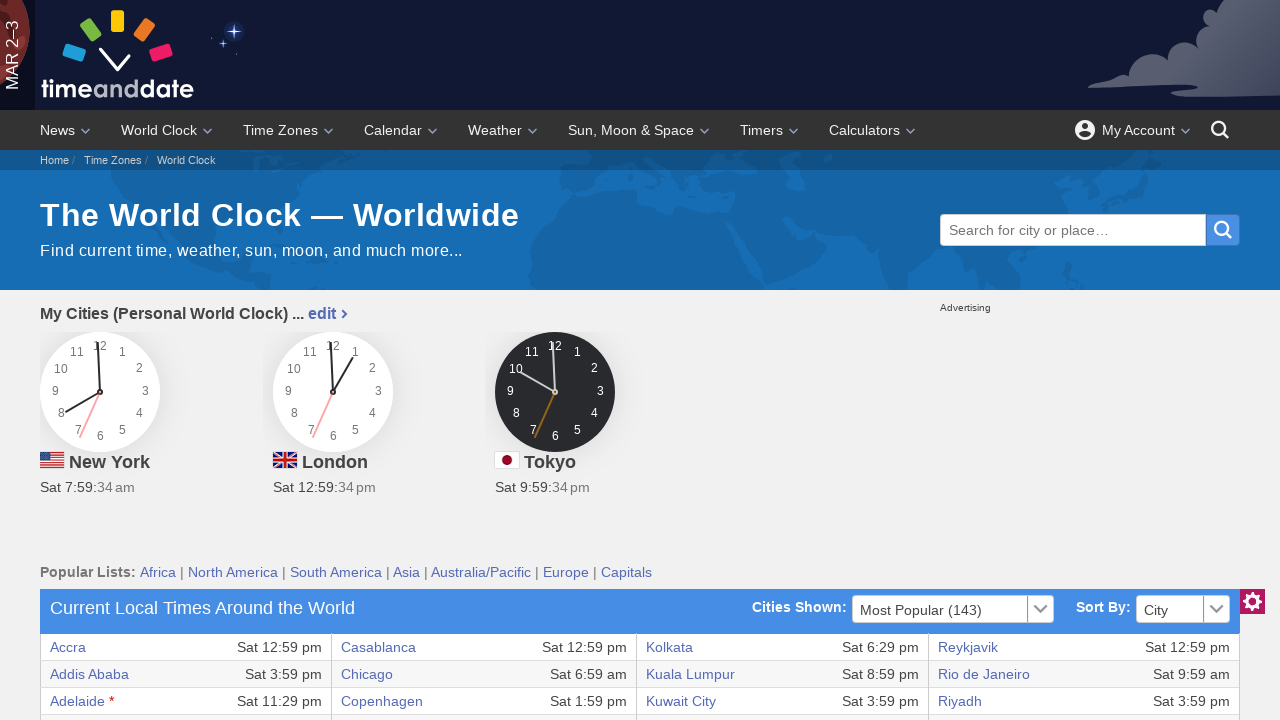

Set viewport size to 1920x1080
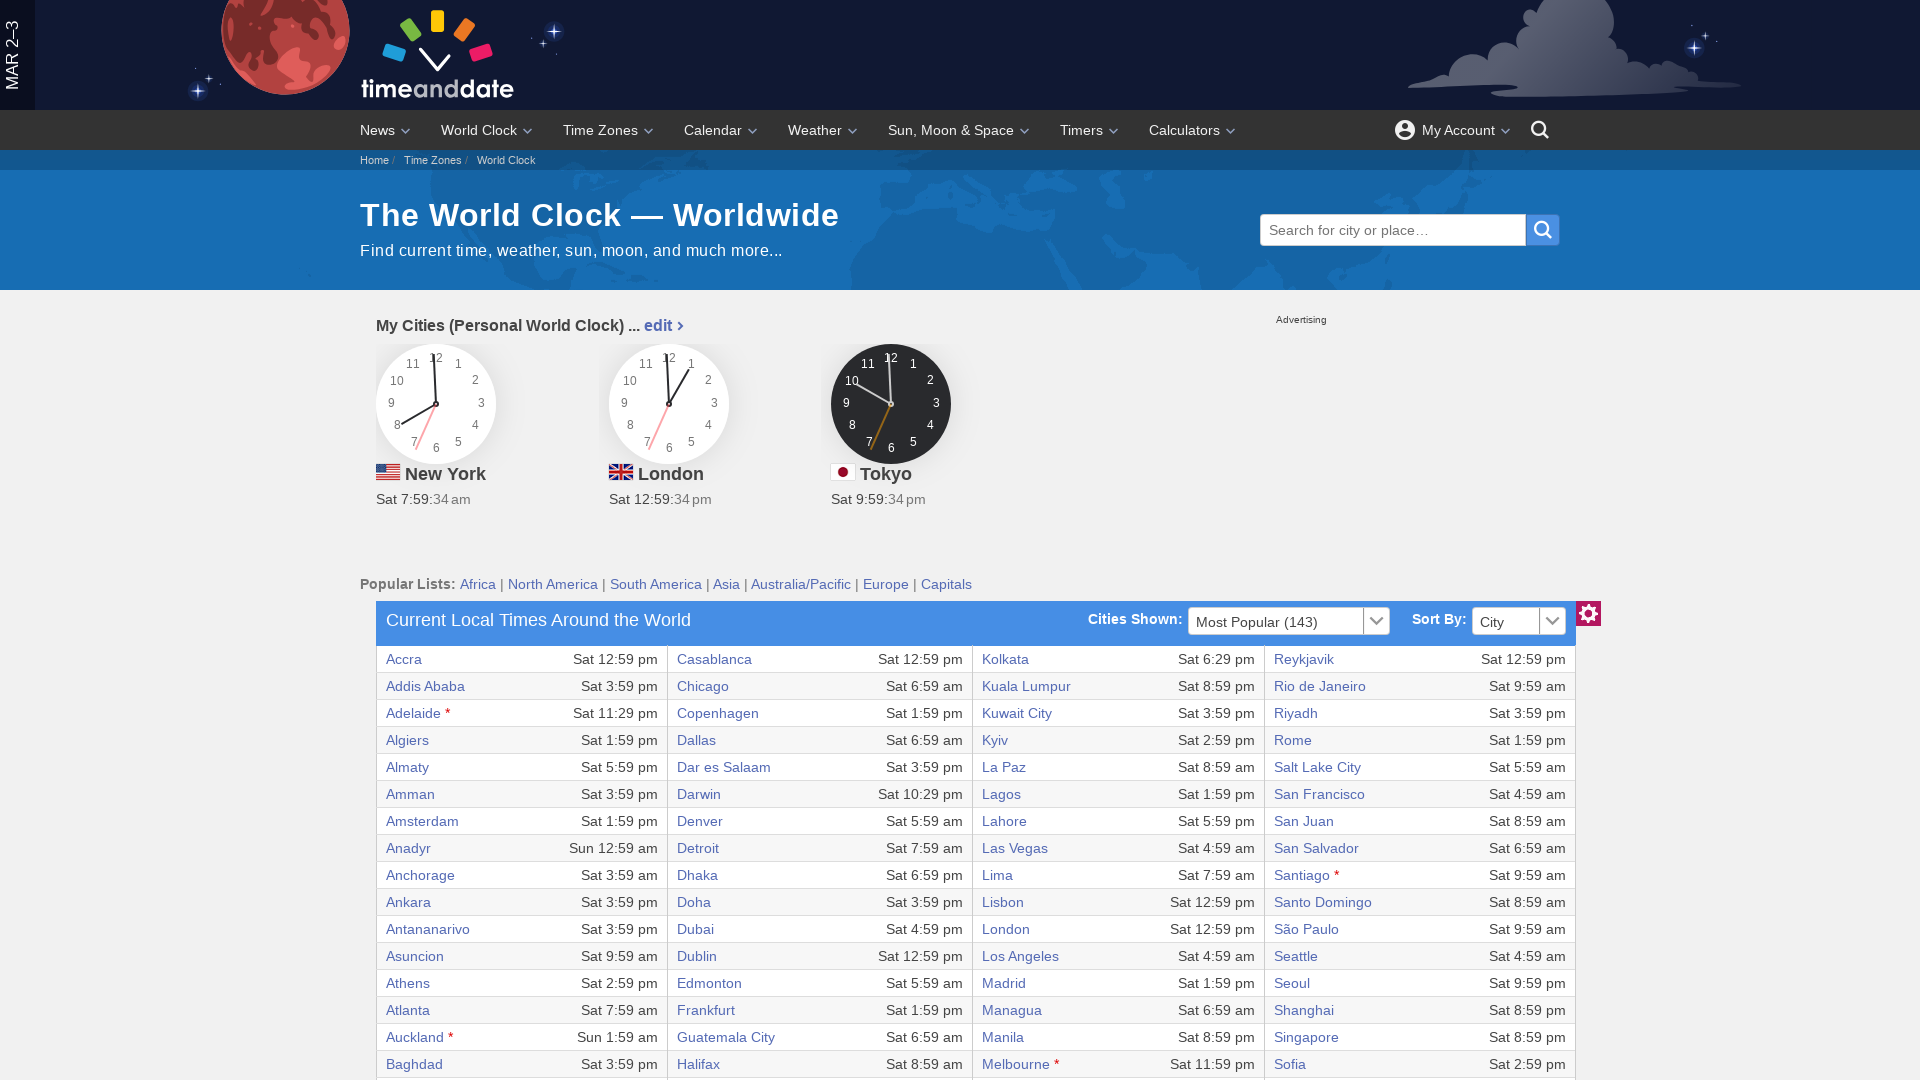

World clock table rows loaded
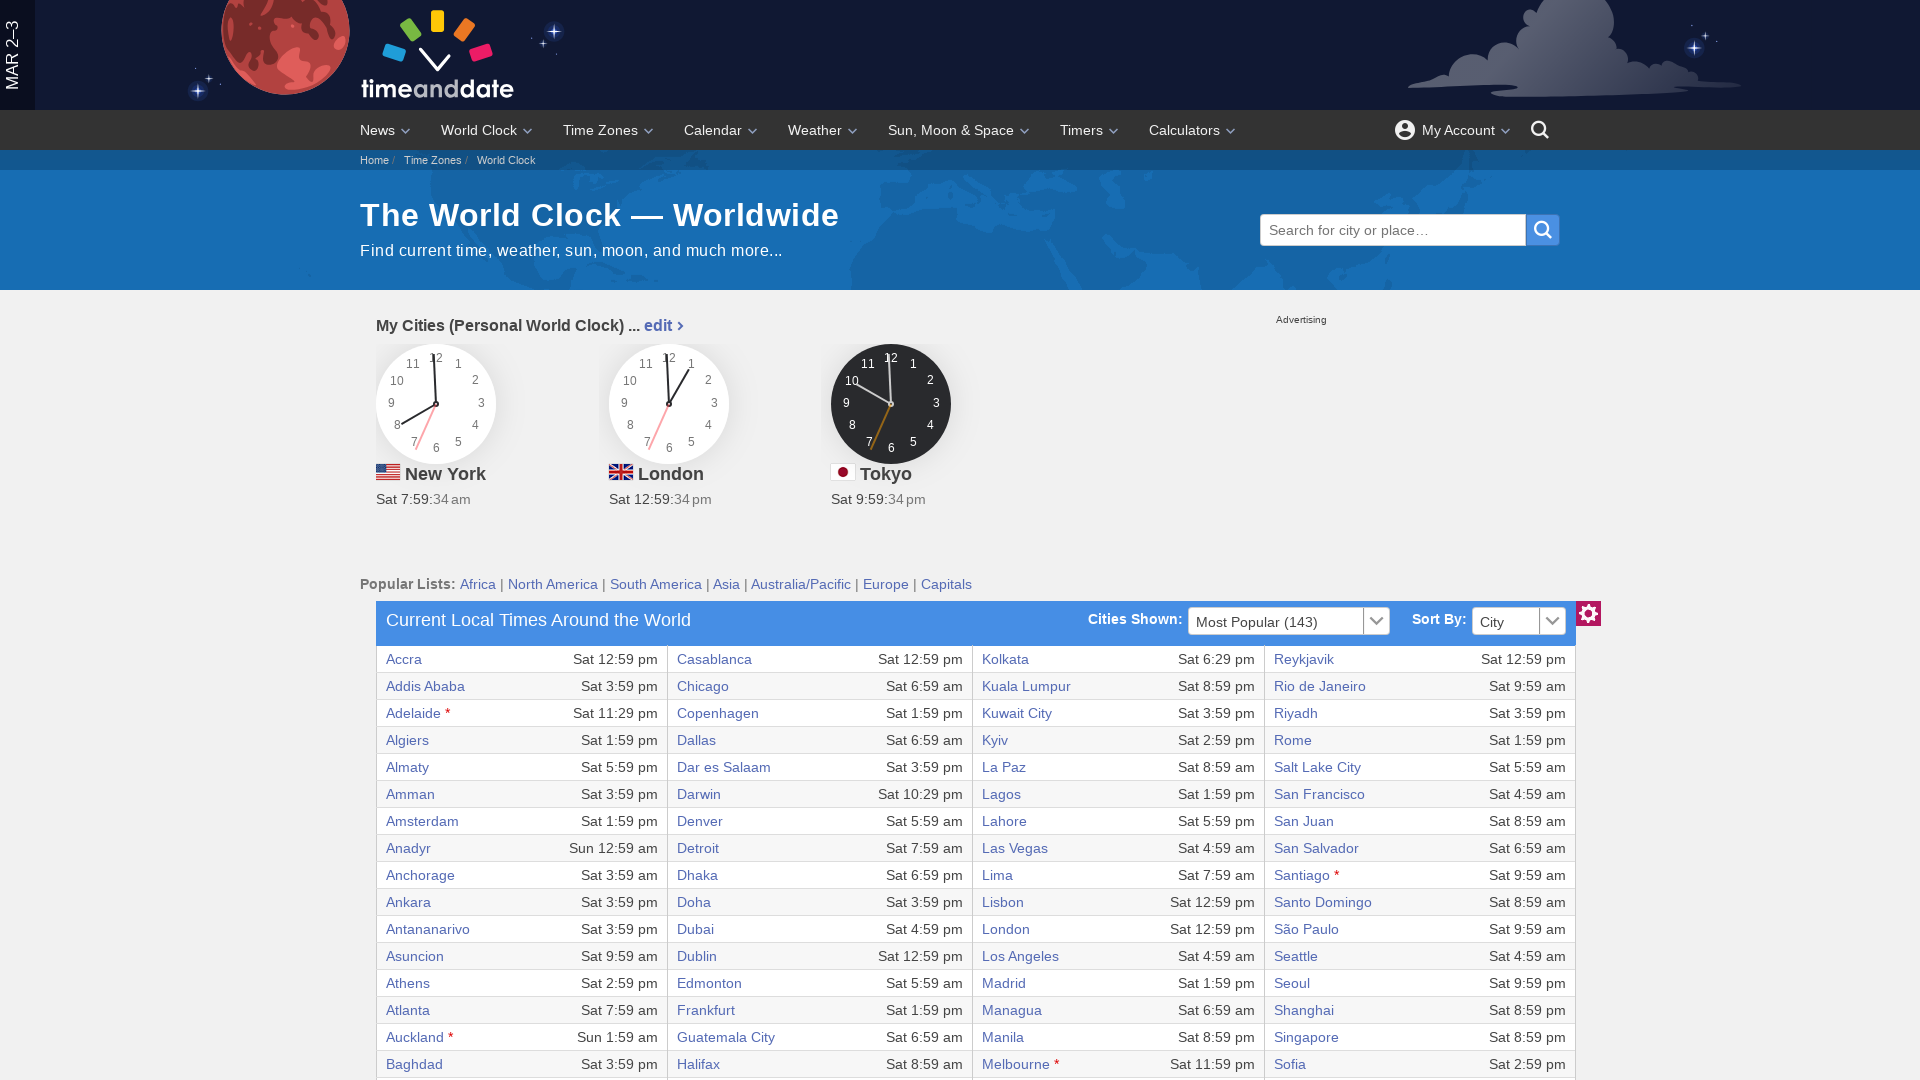

Located first cell in world clock table
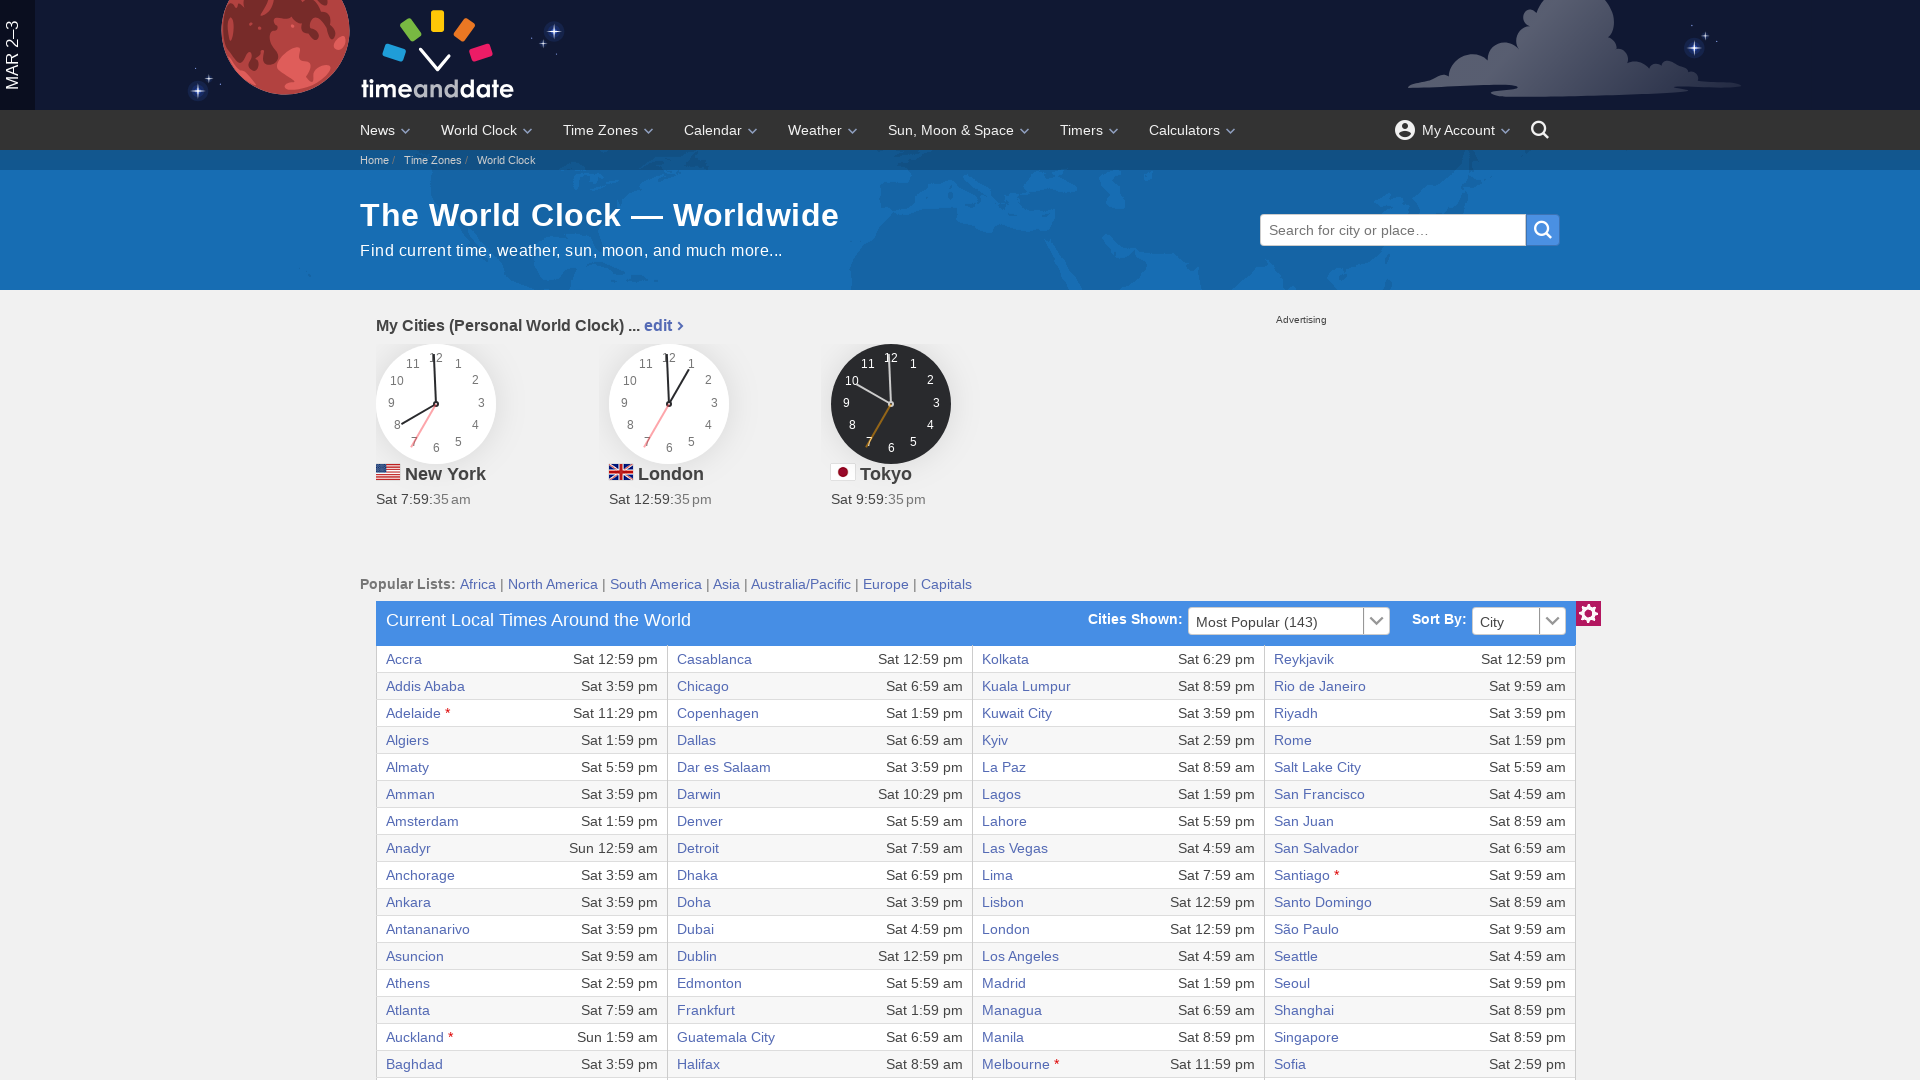

First cell in world clock table is visible with city/time data
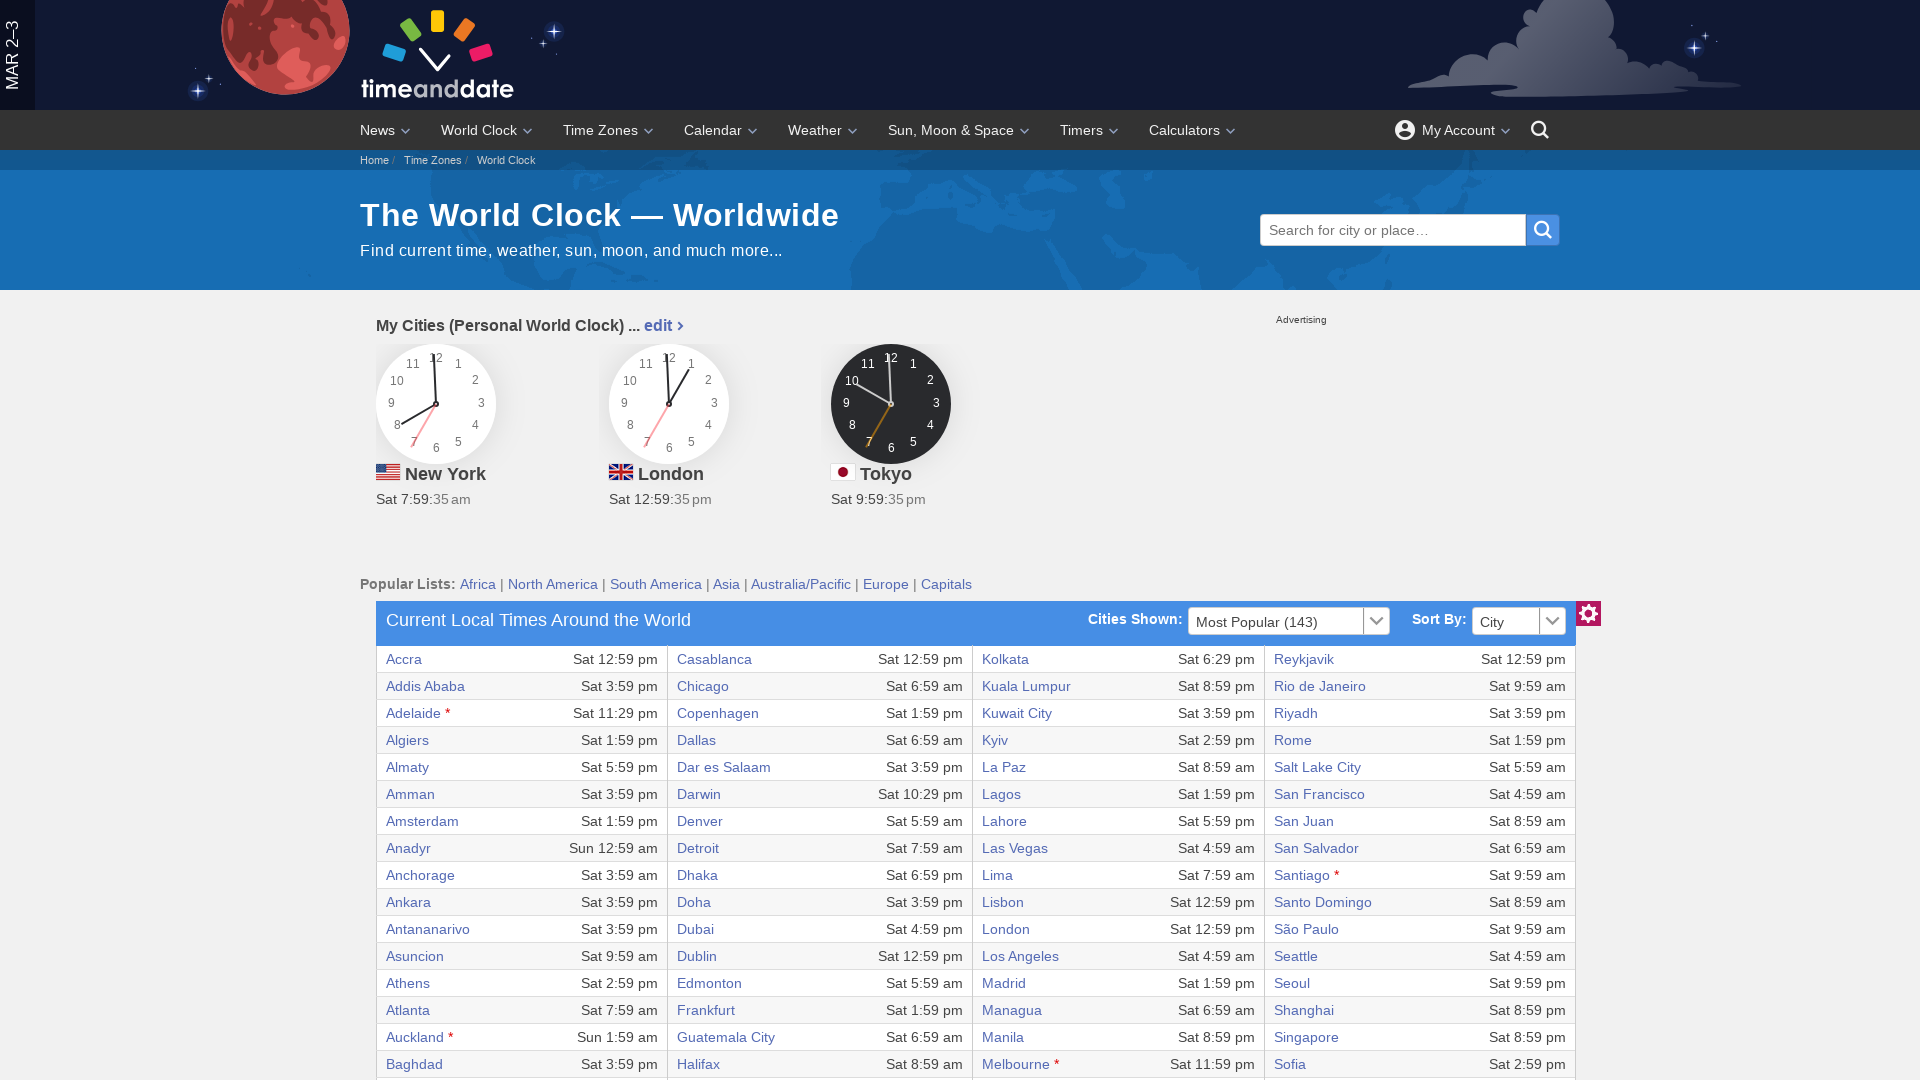

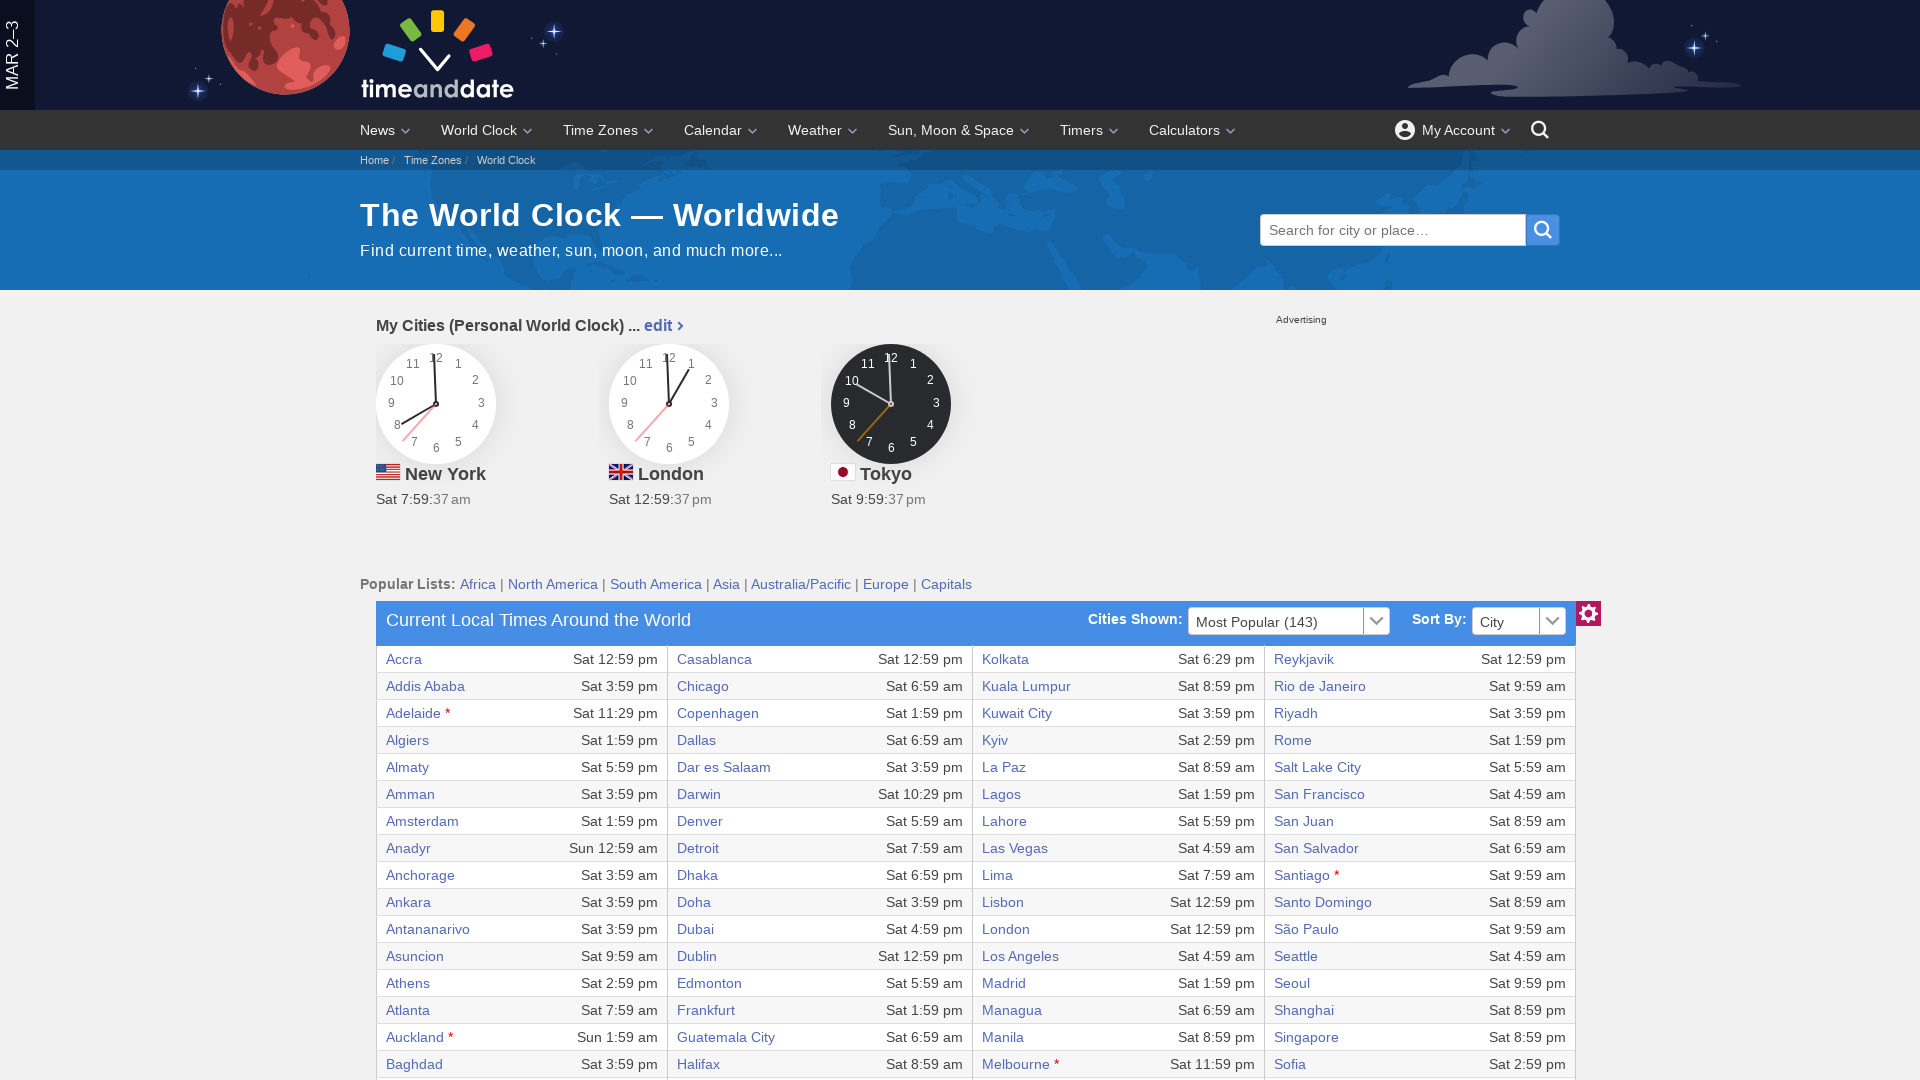